Searches the Polish REGON business registry using a REGON number and navigates to view detailed PKD classification information

Starting URL: https://wyszukiwarkaregon.stat.gov.pl/appBIR/index.aspx

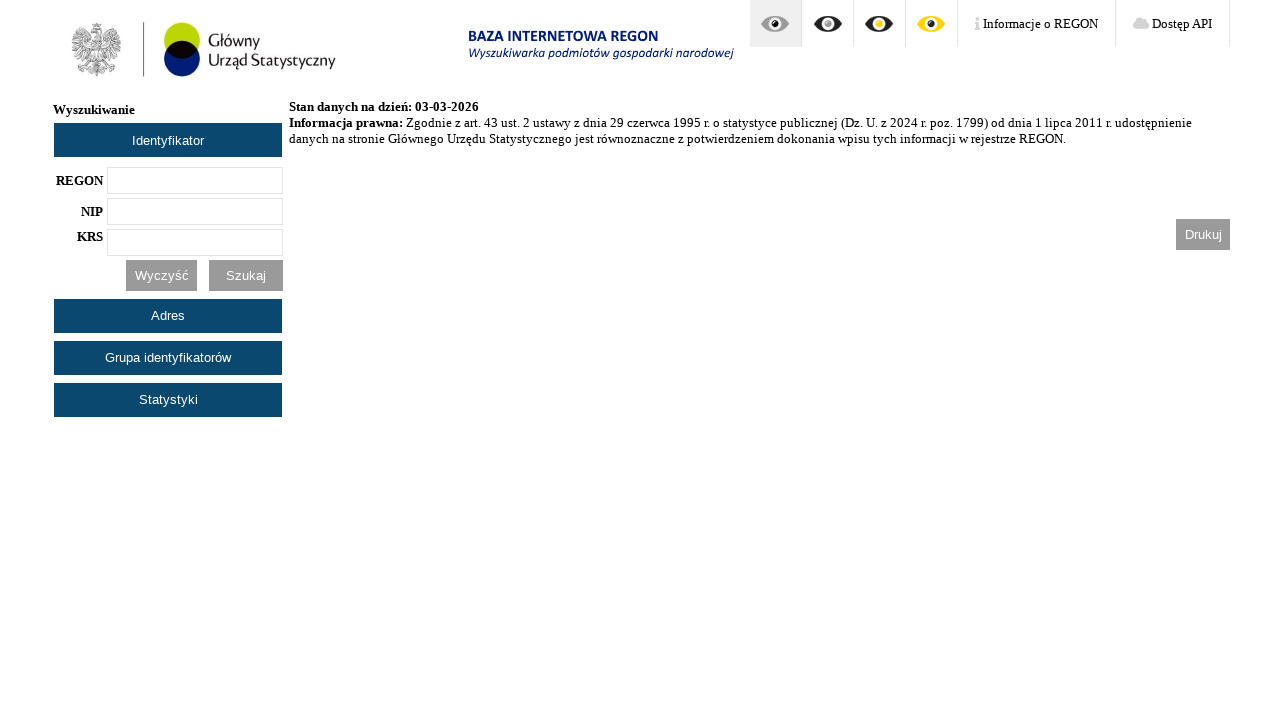

Search form loaded and is visible
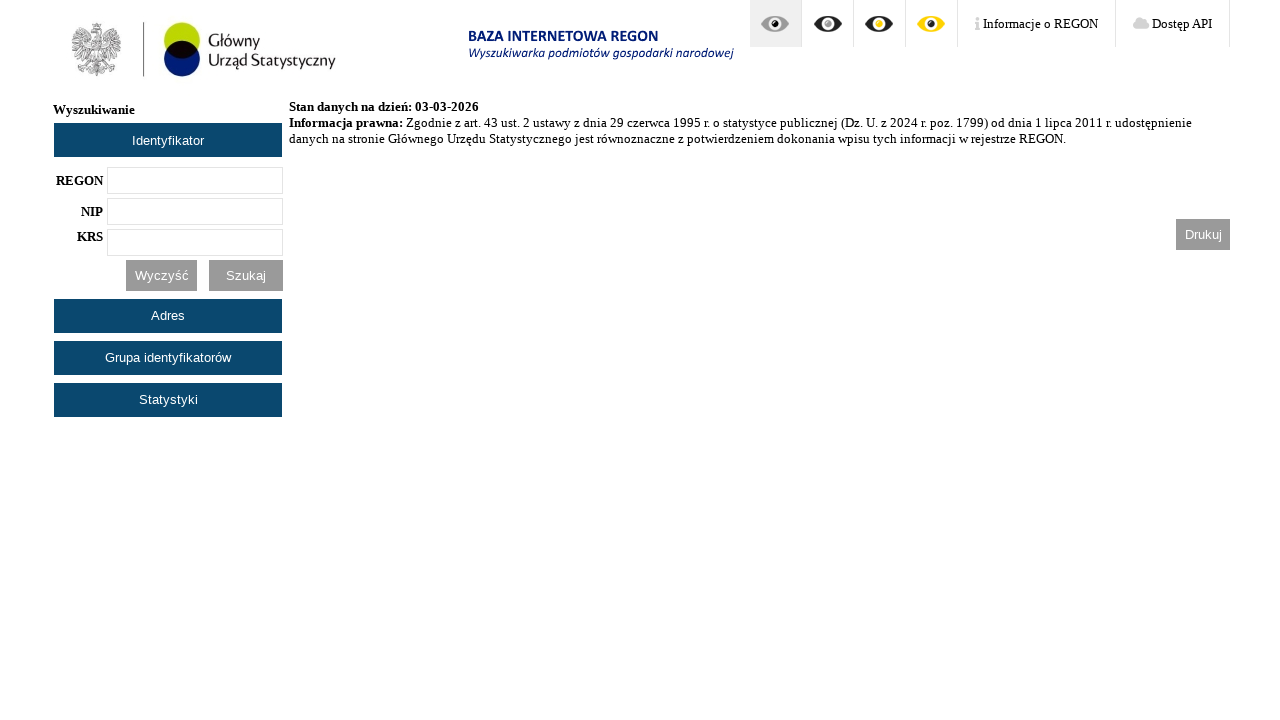

Filled REGON search field with 147302566 on #txtRegon
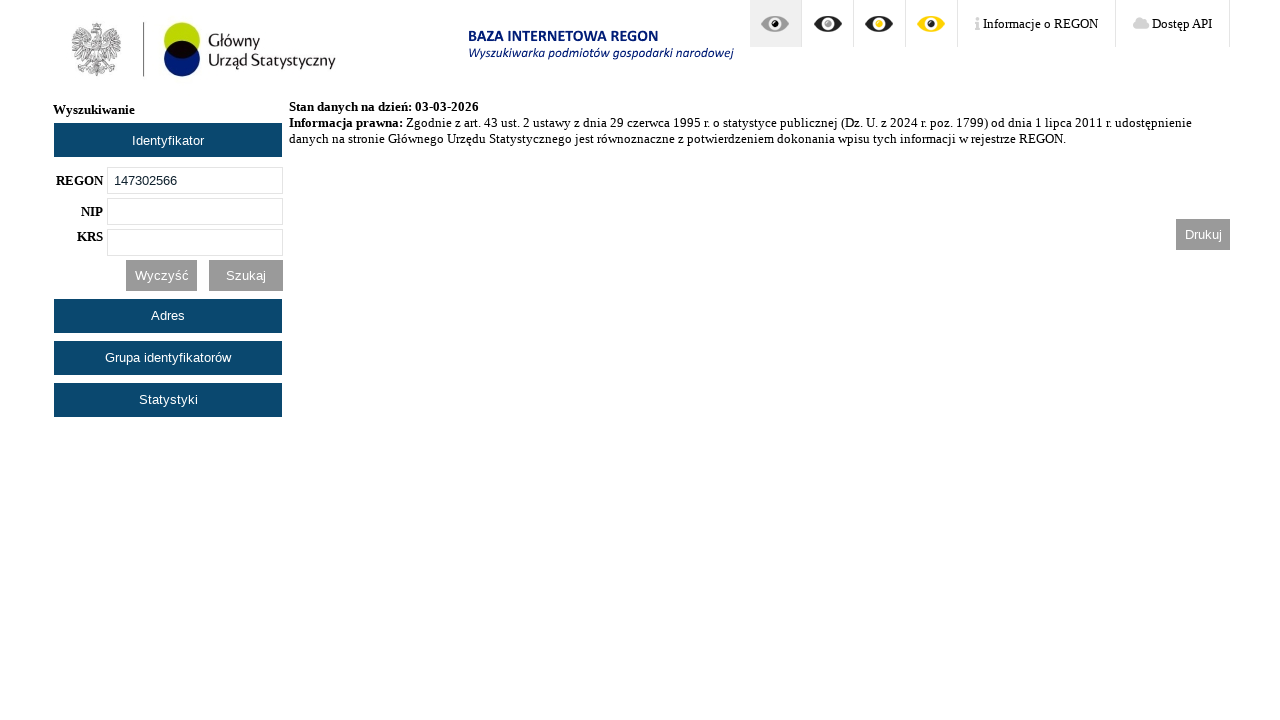

Clicked search button to query REGON registry at (246, 275) on #btnSzukaj
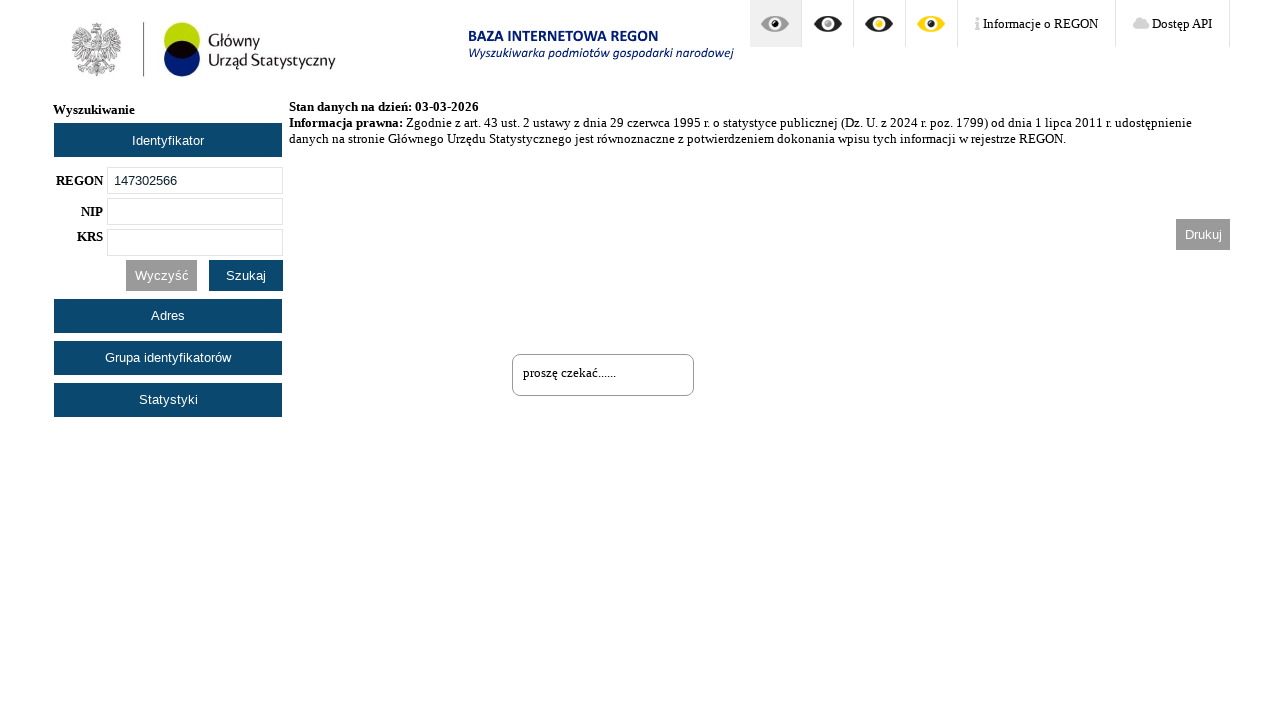

Search results loaded with business records
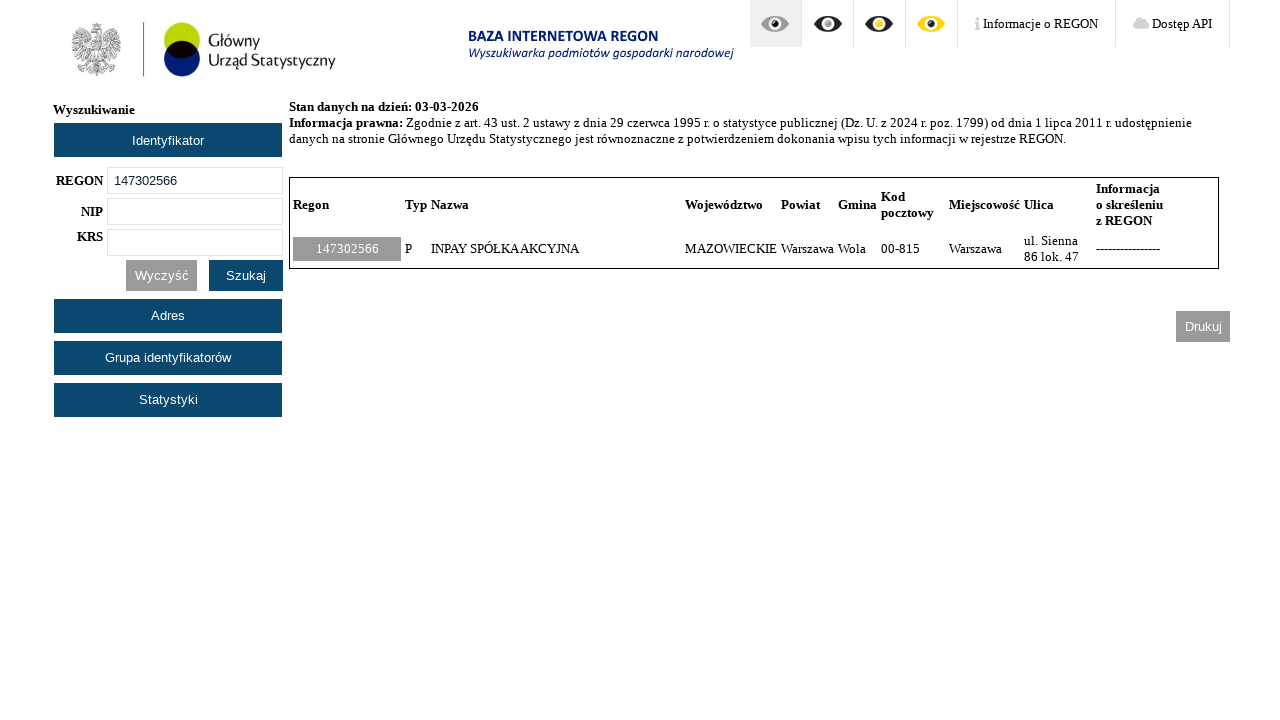

Clicked first search result link to view full business report at (347, 249) on xpath=//div[@id='divListaJednostek']//a[contains(@href, 'danePobierzPelnyRaport'
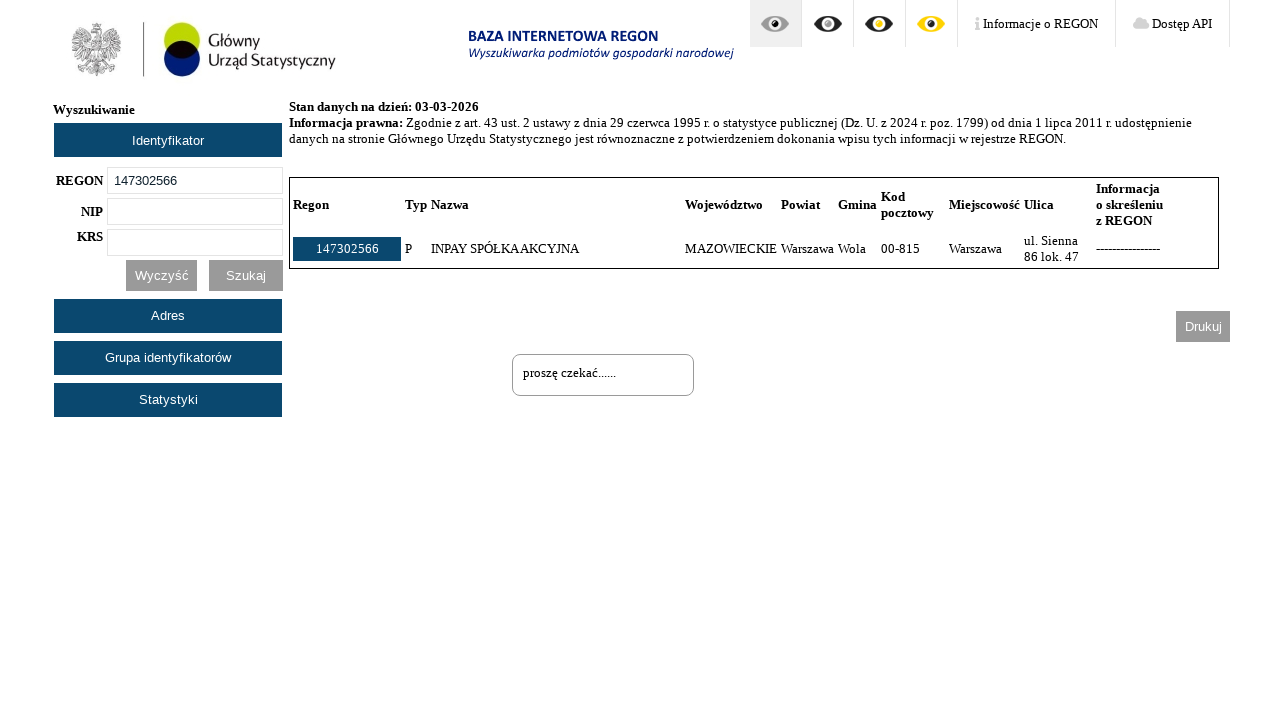

PKD section button located on business details page
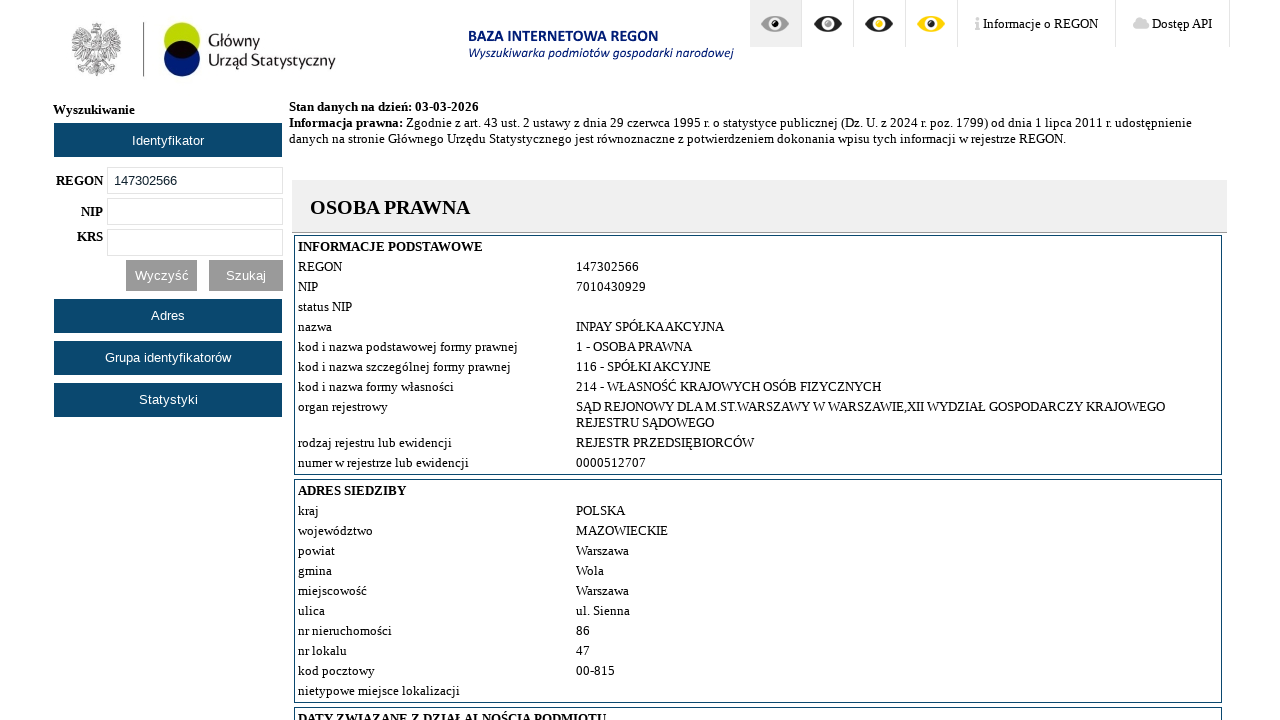

Clicked PKD details button to view PKD classification information at (608, 360) on xpath=//strong[contains(text(), 'PKD')]/parent::td/following-sibling::td/div/inp
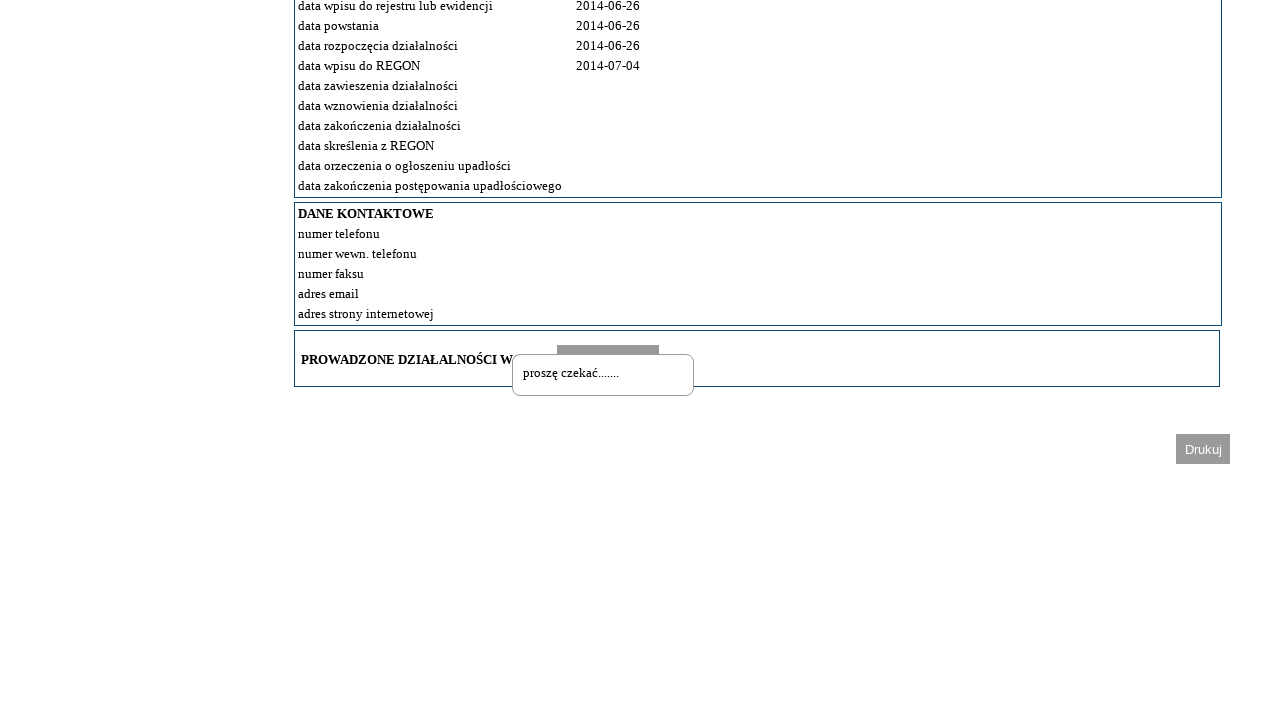

PKD classification tables loaded successfully
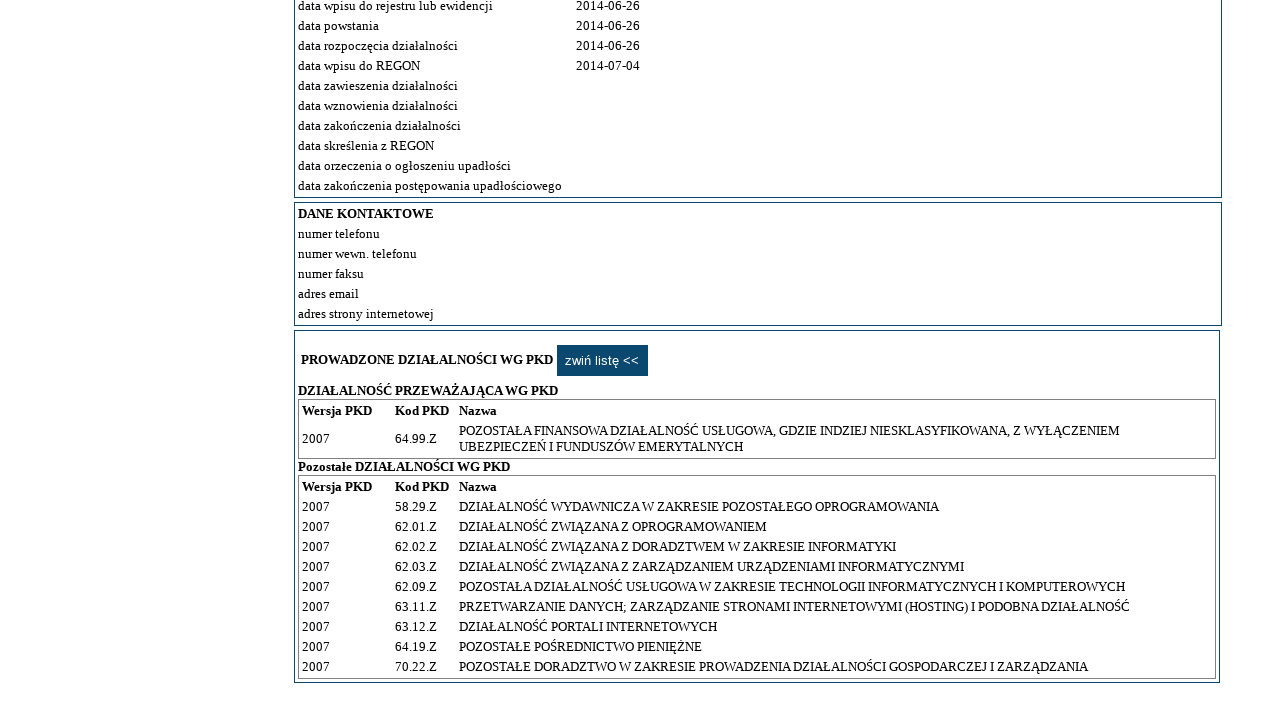

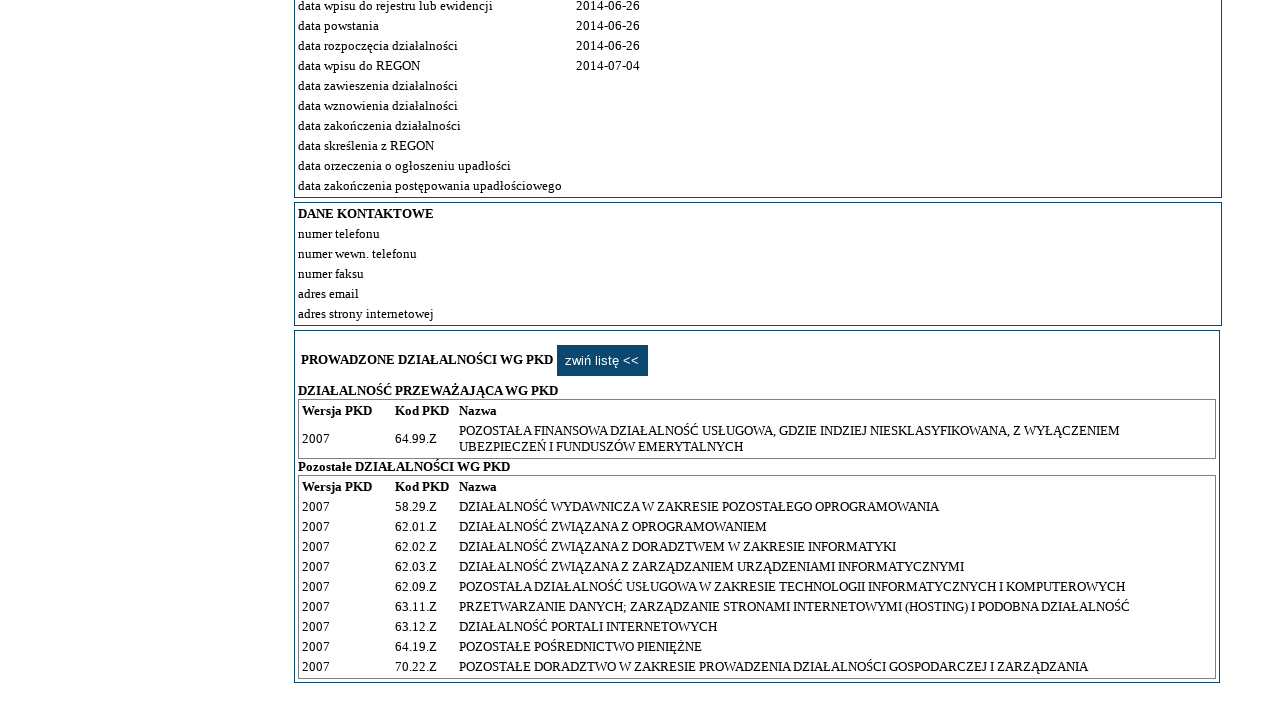